Tests frame switching functionality by navigating between frames, selecting from a dropdown in one frame, and verifying placeholder text in another frame

Starting URL: https://www.hyrtutorials.com/p/frames-practice.html

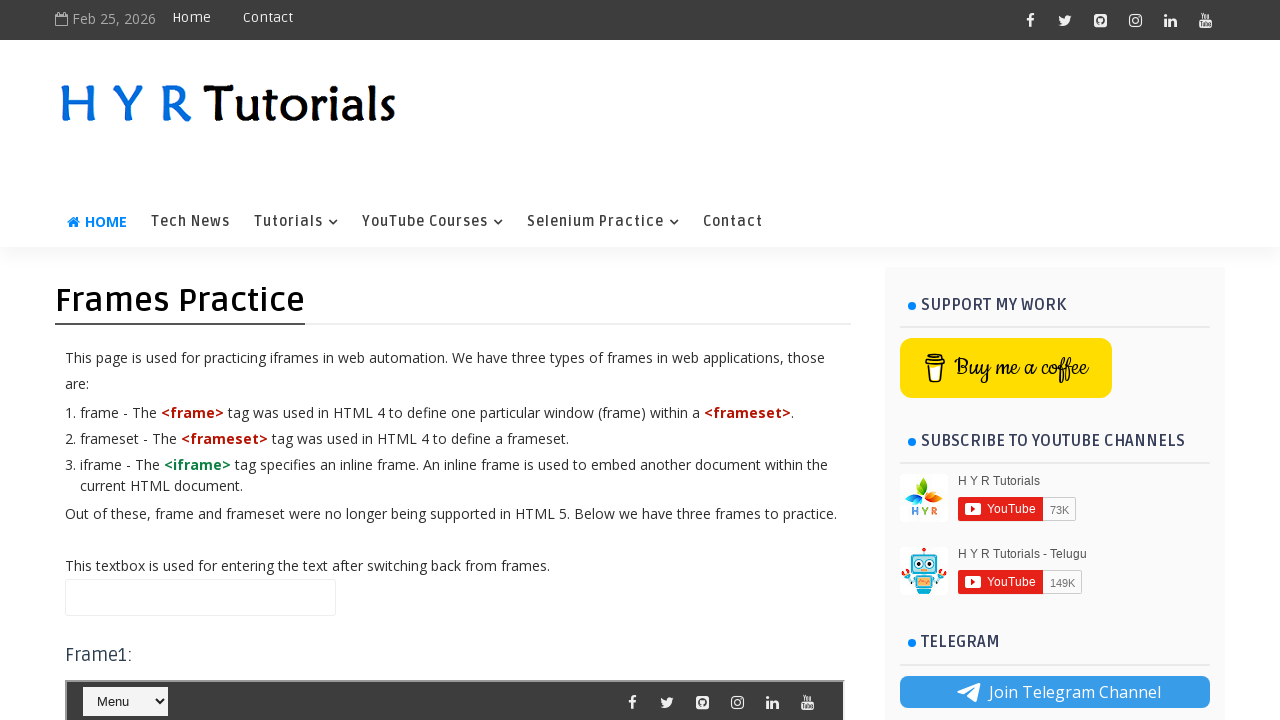

Navigated to frames practice page
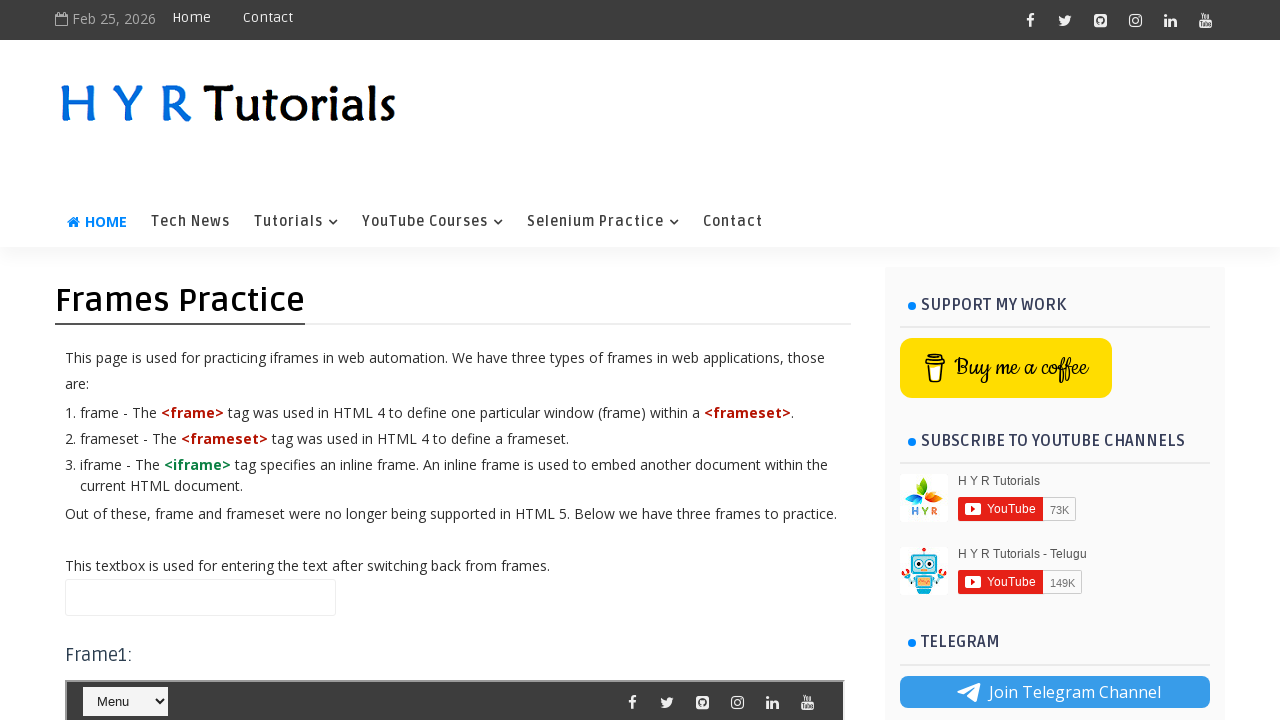

Switched to first frame (frm1)
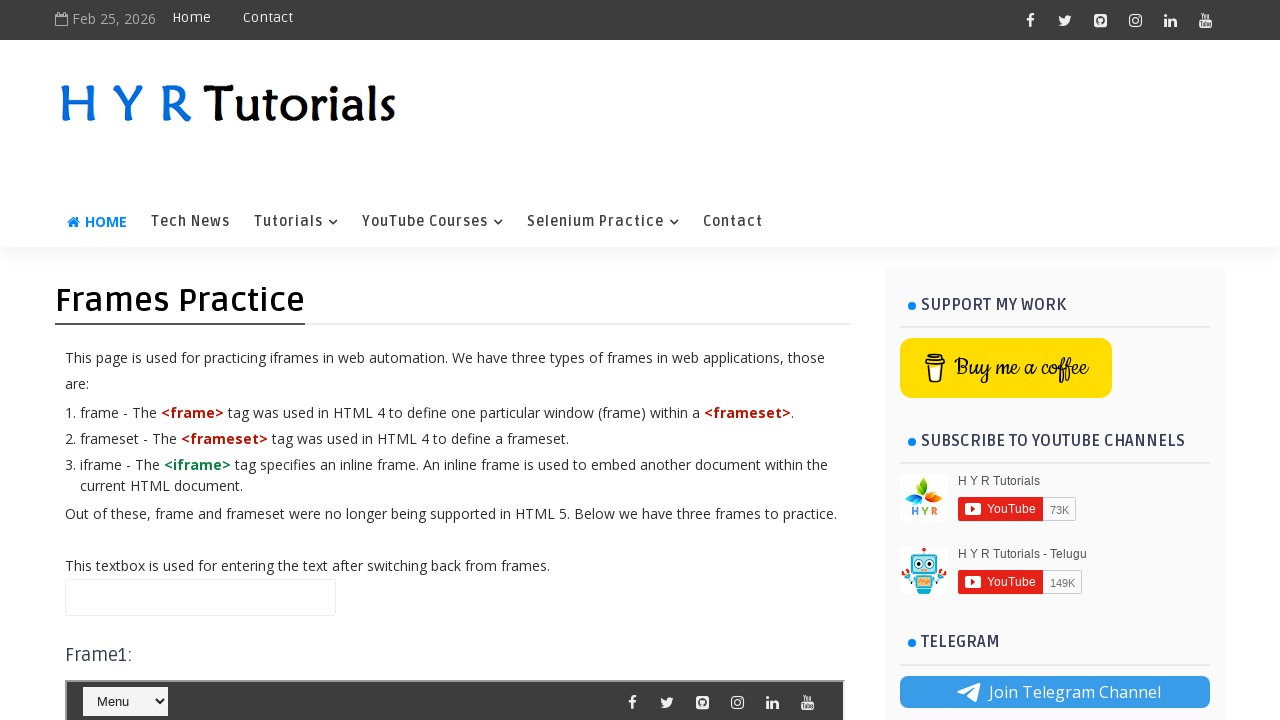

Selected 'Java' from dropdown in first frame
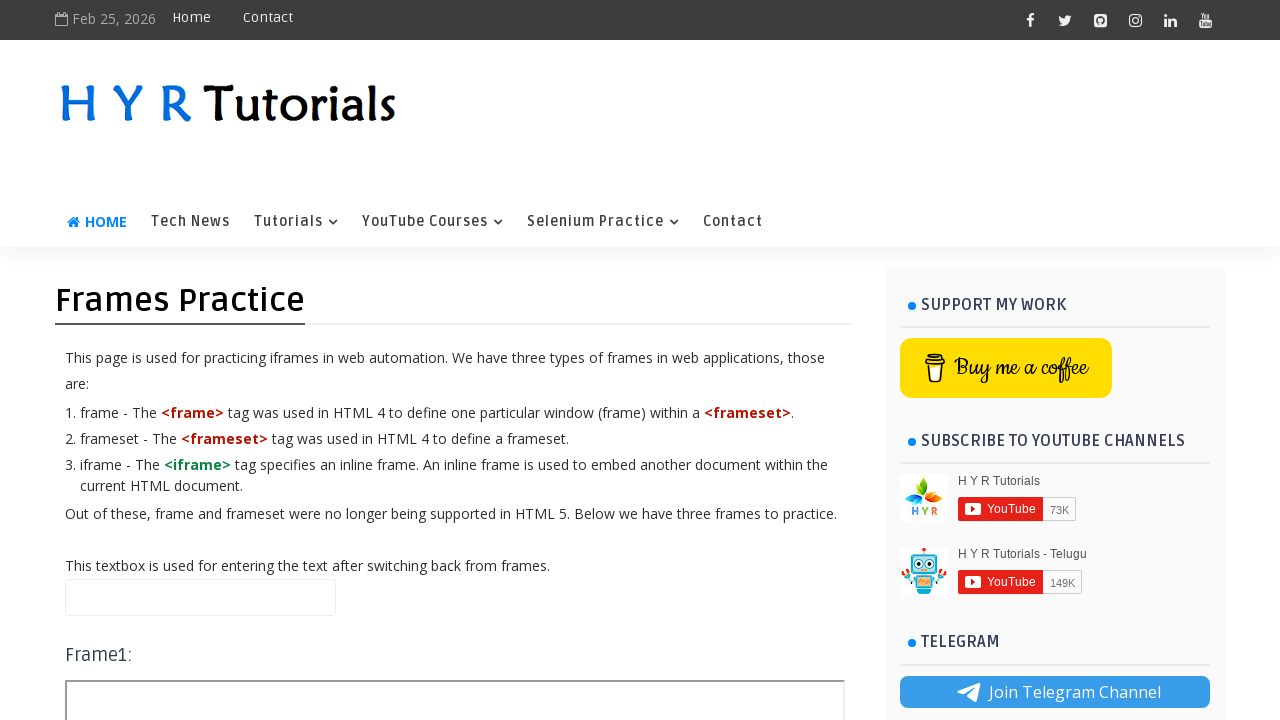

Switched to second frame (frm2)
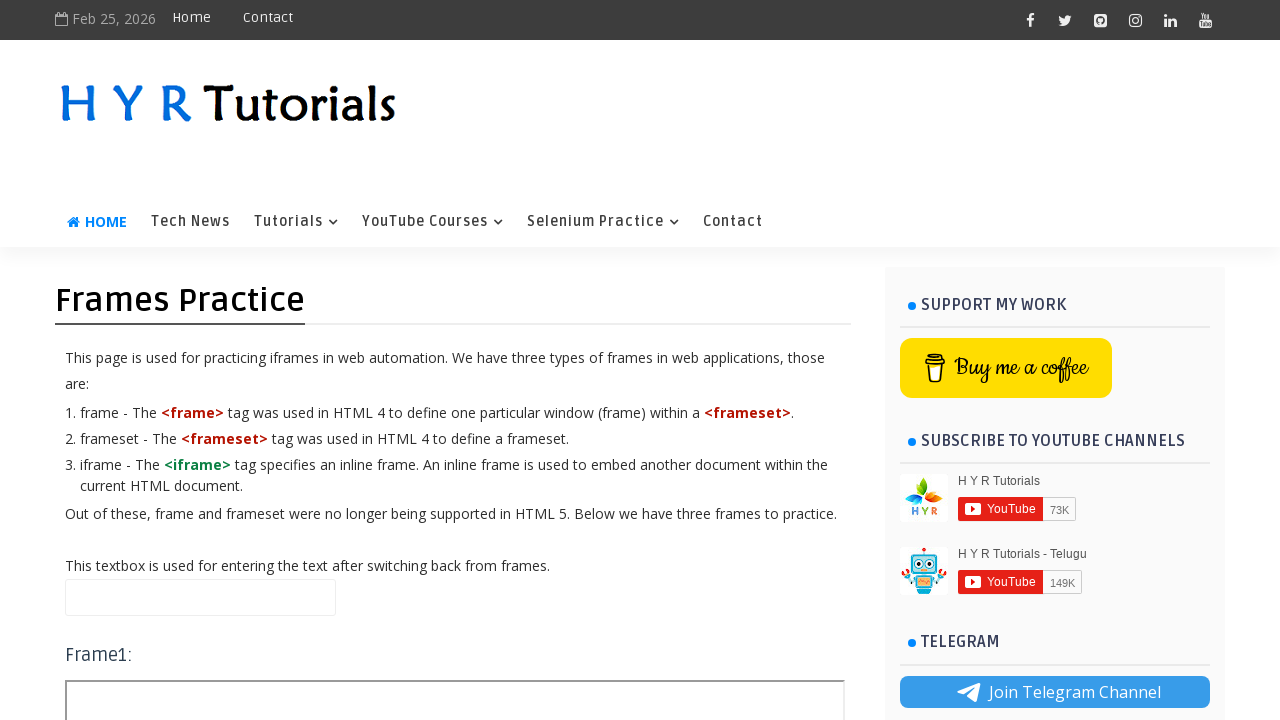

Retrieved placeholder attribute from firstName field
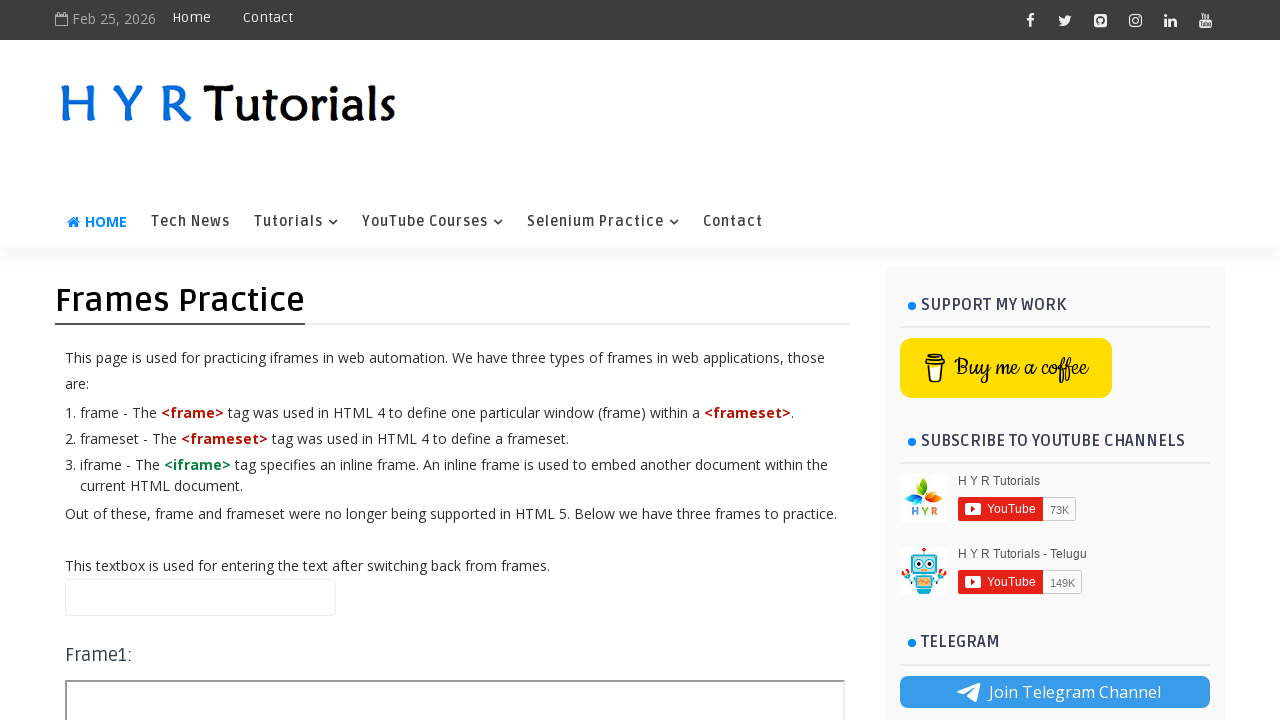

Verified placeholder text is 'enter first name'
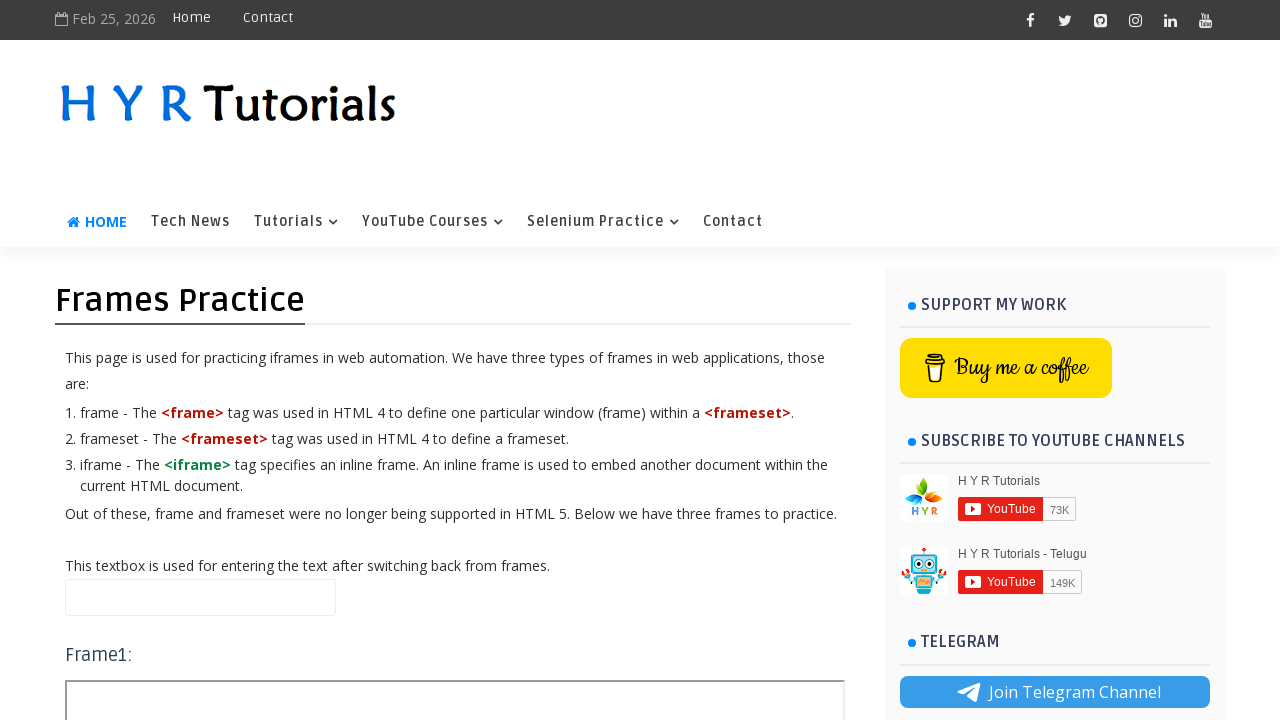

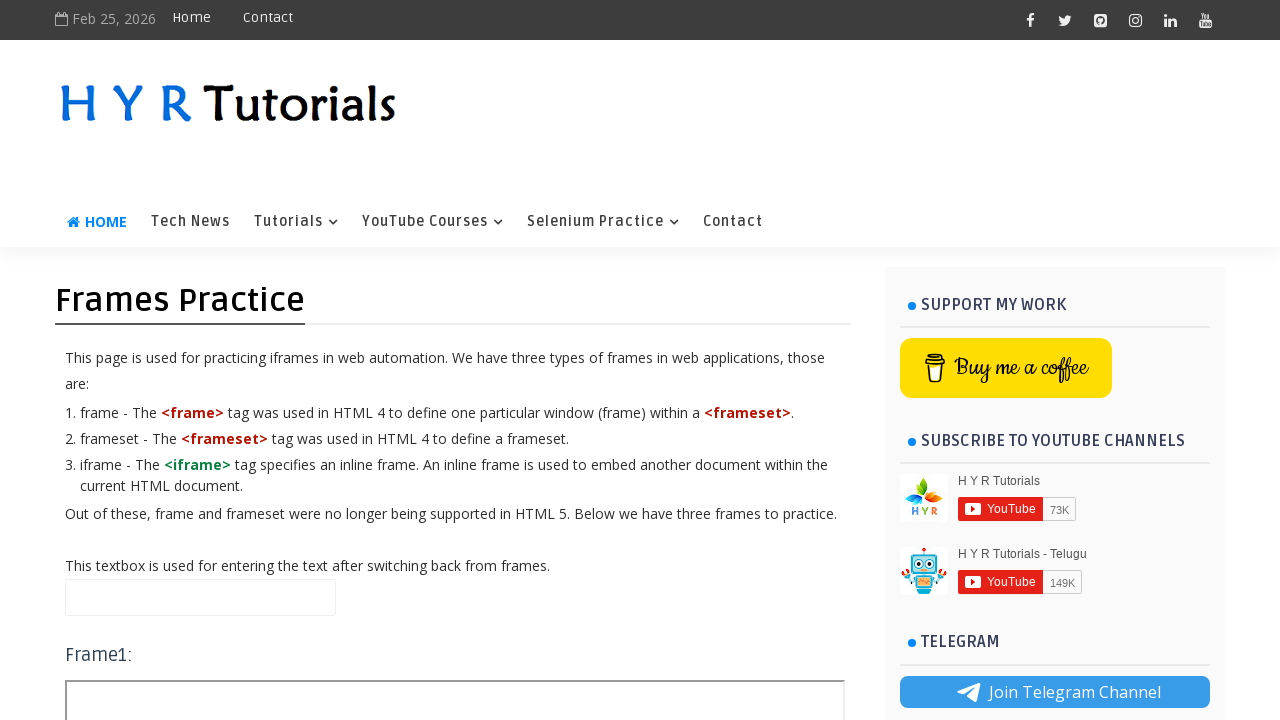